Tests QR code generation with only phone number (no name), verifying the formatted number appears in result

Starting URL: https://asifarefinbonny.github.io/QuickDial/

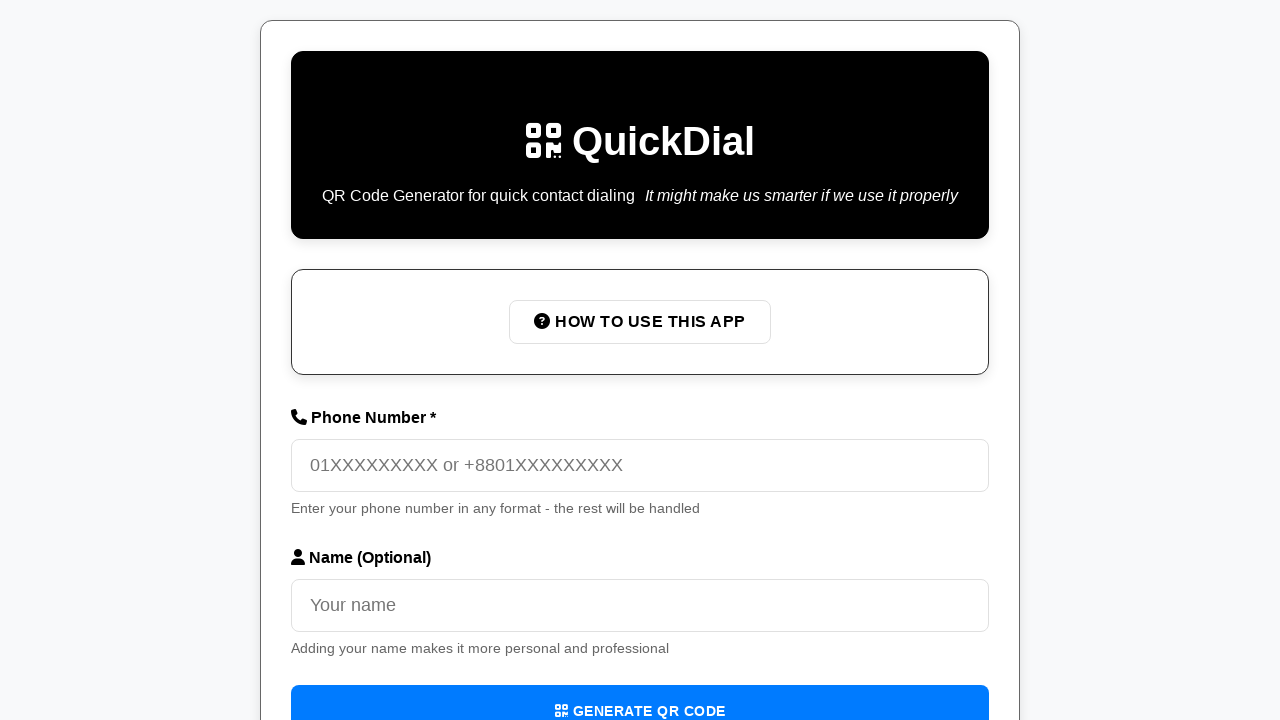

Filled phone number field with '01712345678' on input[placeholder='01XXXXXXXXX or +8801XXXXXXXXX']
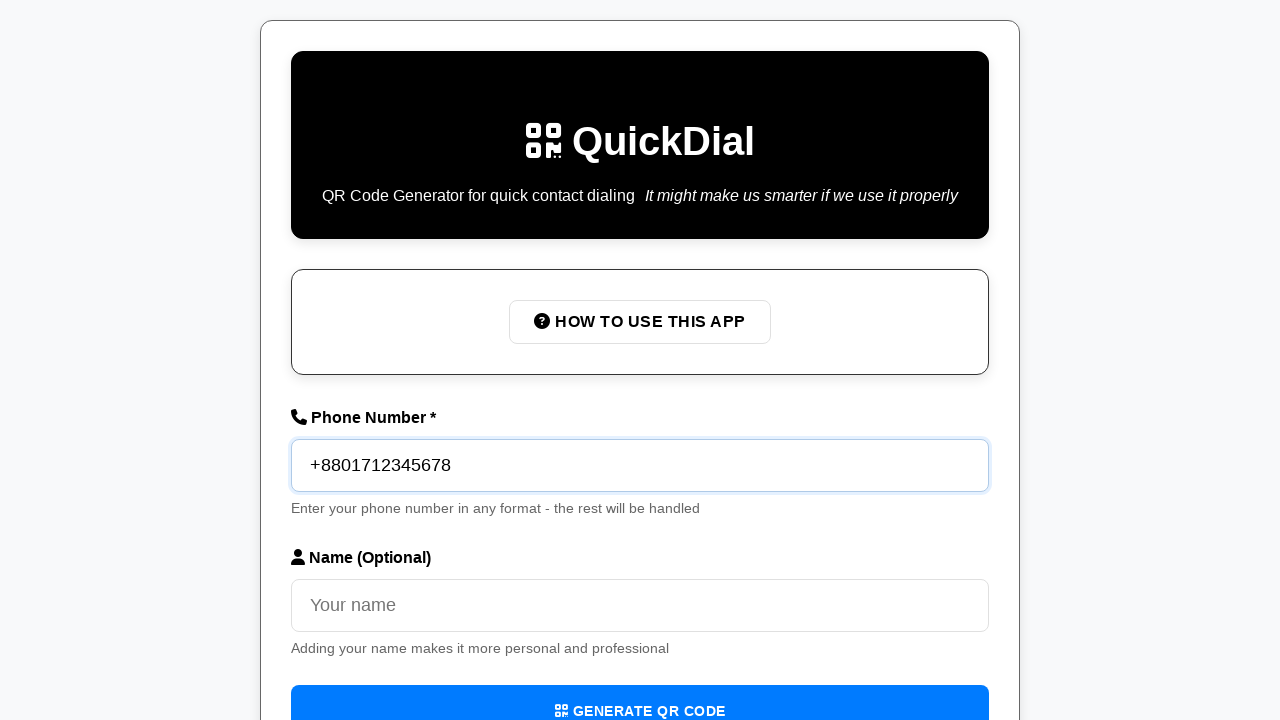

Clicked Generate QR Code button at (640, 694) on internal:role=button[name="Generate QR Code"i]
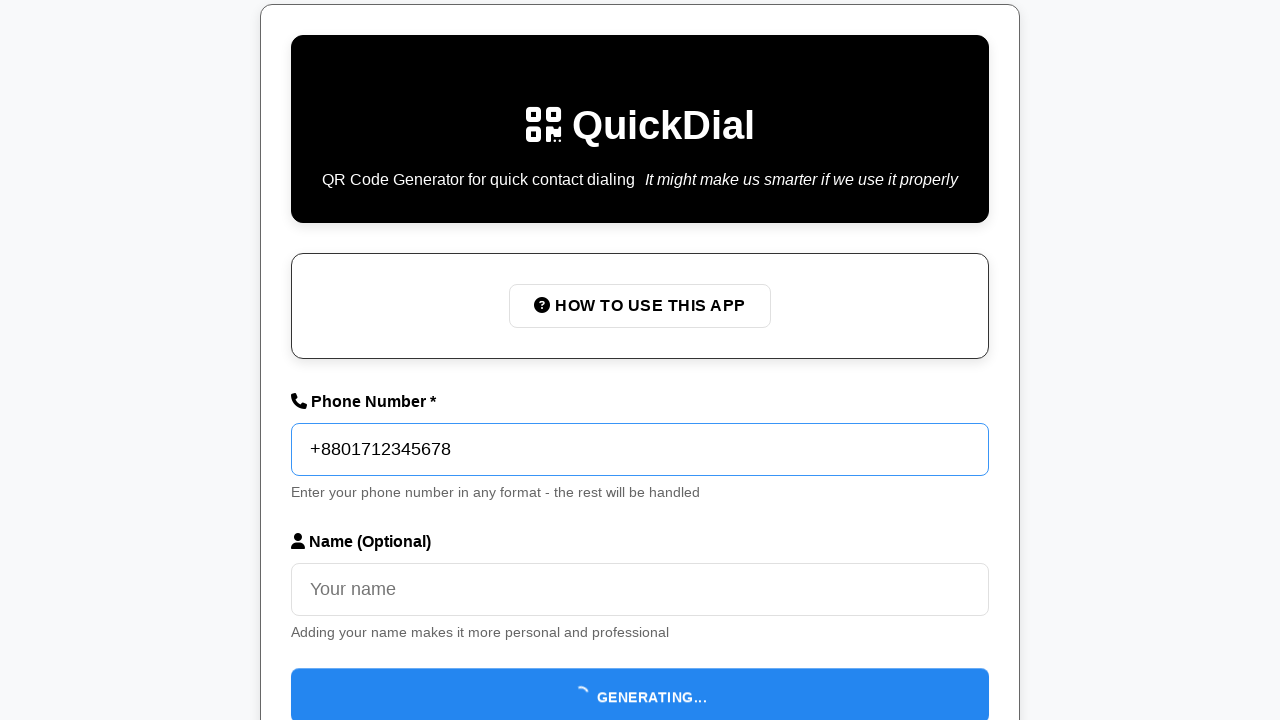

Waited for success message to appear
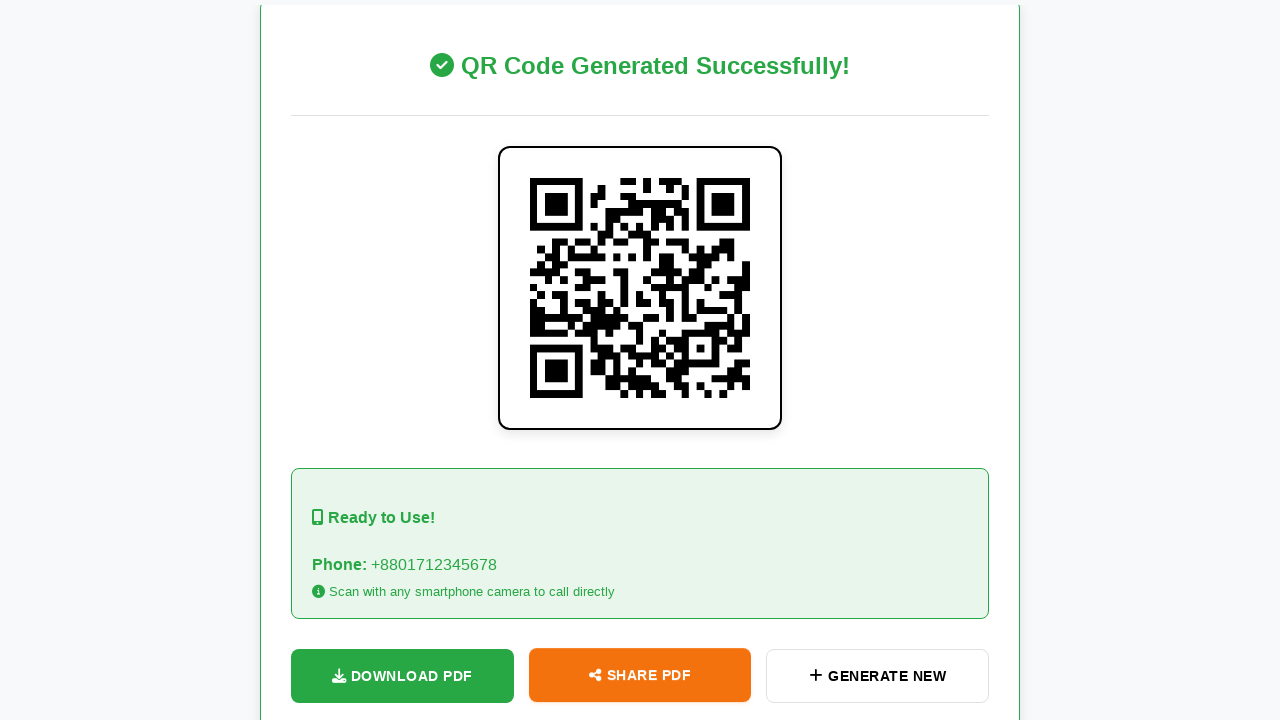

Verified success message 'QR Code Generated Successfully!' is visible
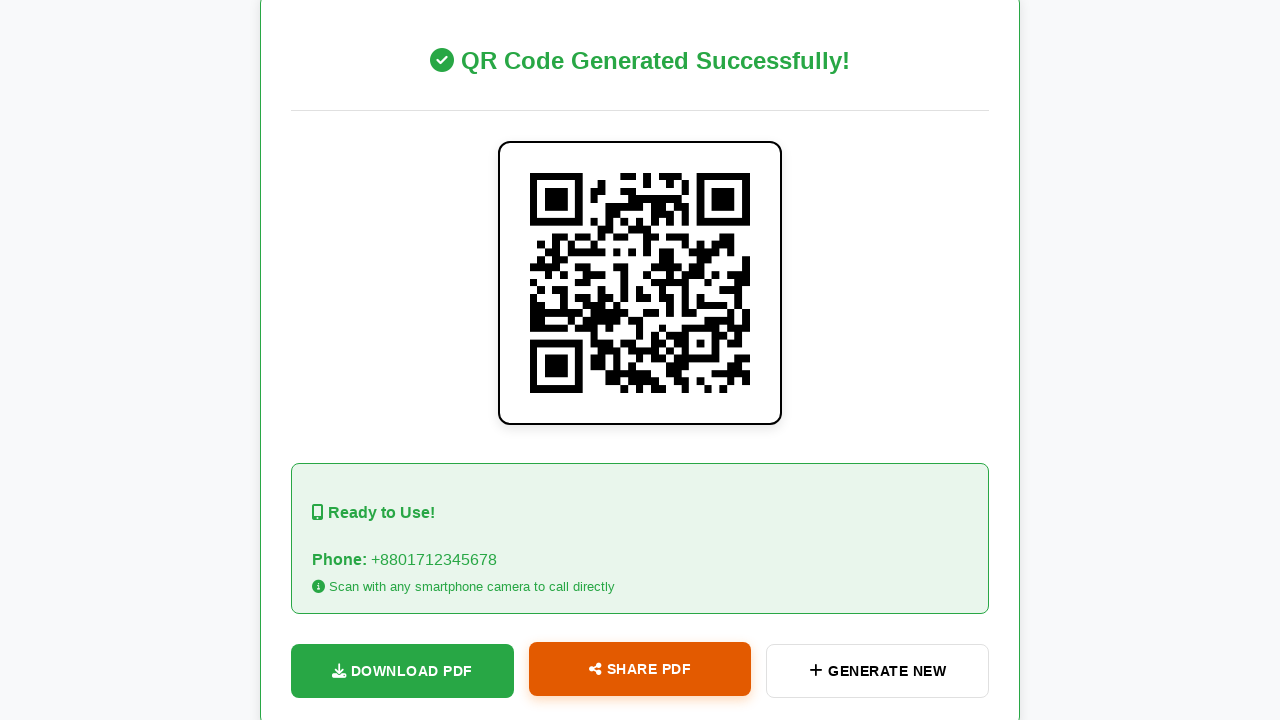

Verified formatted phone number '+8801712345678' appears in QR code result
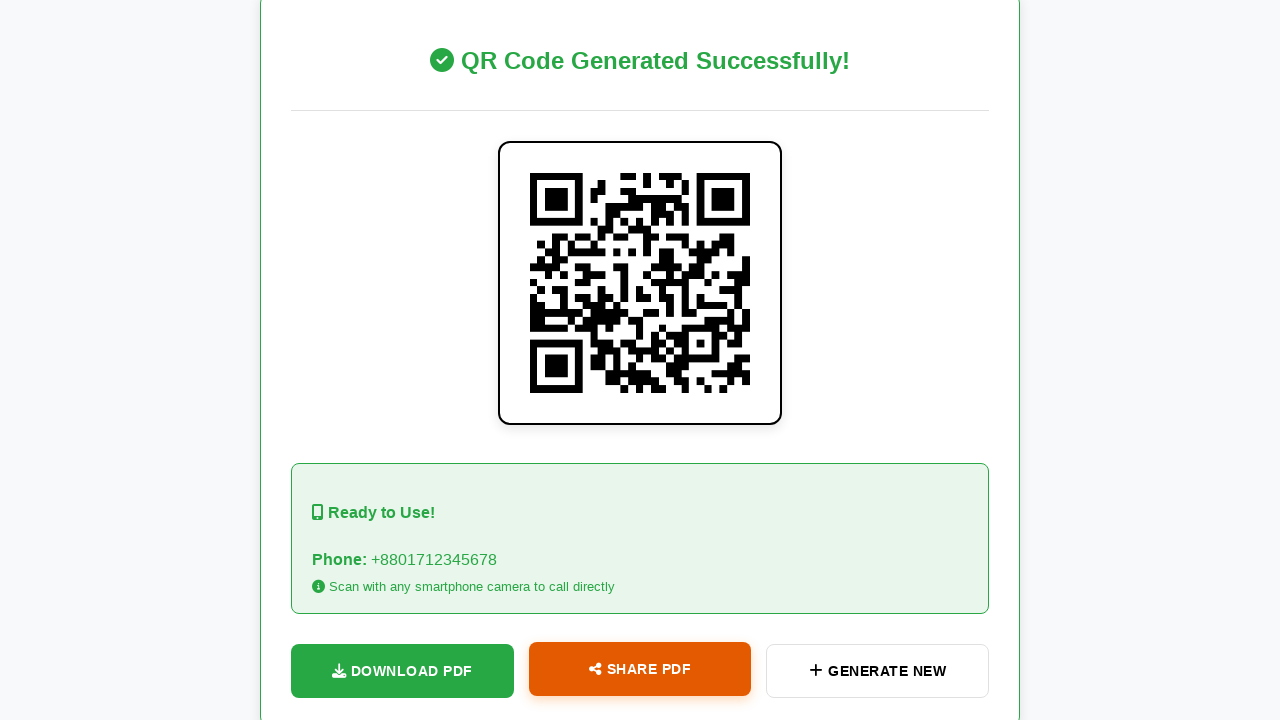

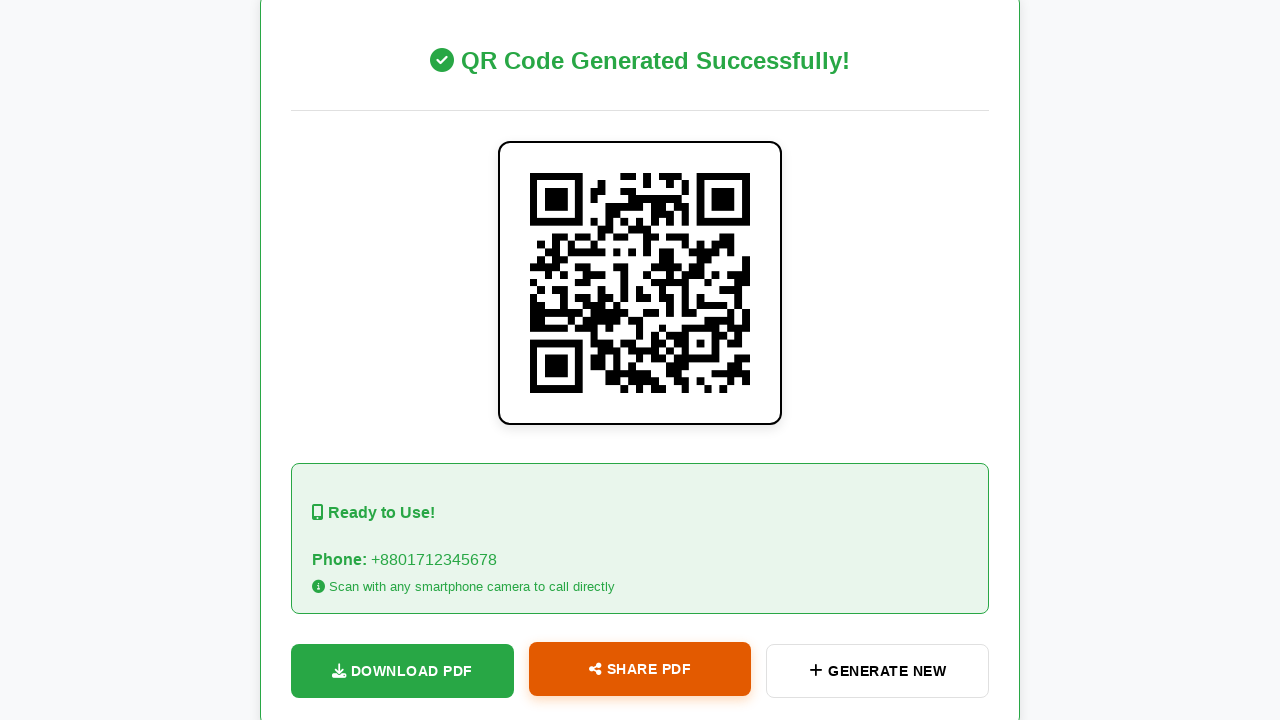